Tests clicking the "Start Practicing" button on the Syntax Projects homepage to navigate to practice exercises.

Starting URL: http://syntaxprojects.com/index.php

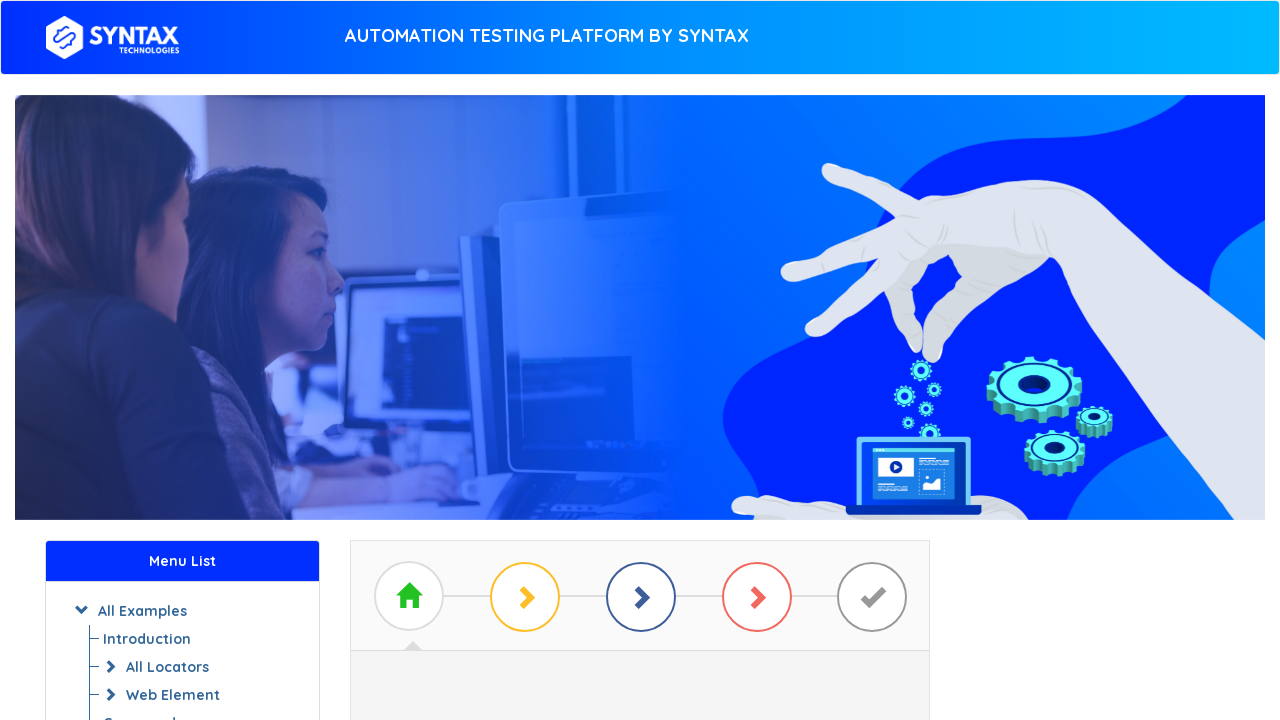

Clicked the 'Start Practicing' button to navigate to practice exercises at (640, 372) on #btn_basic_example
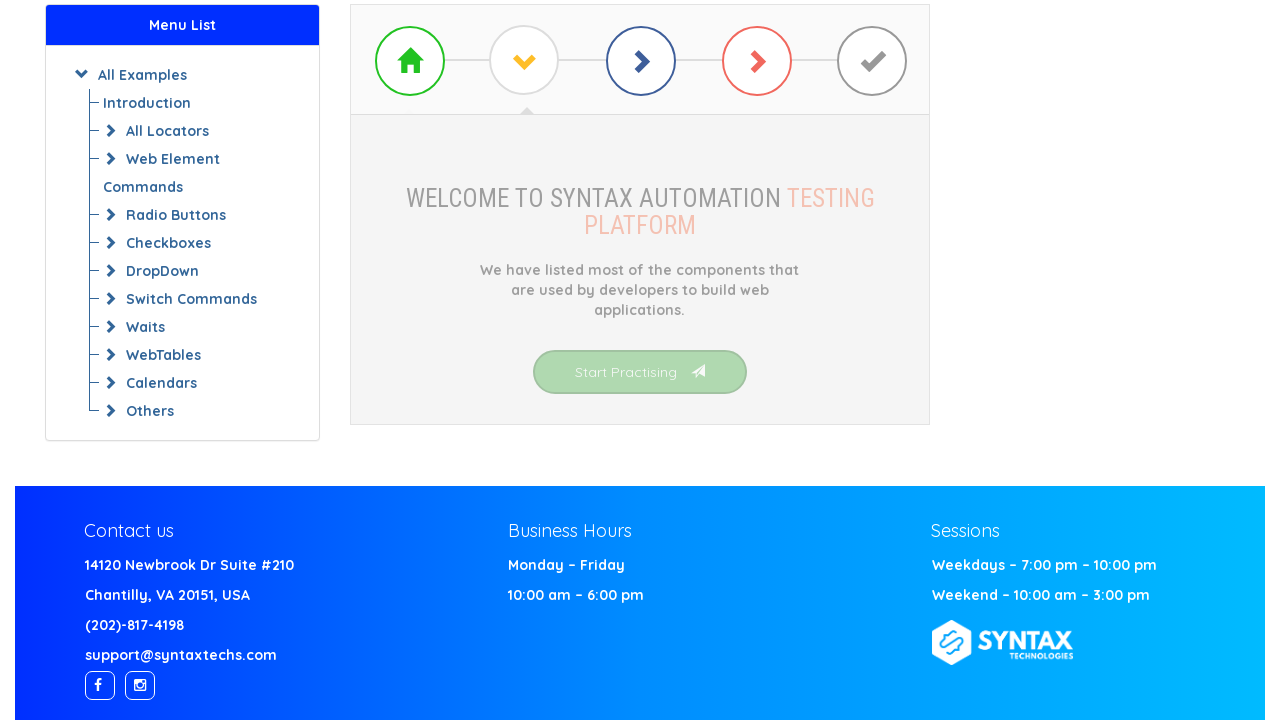

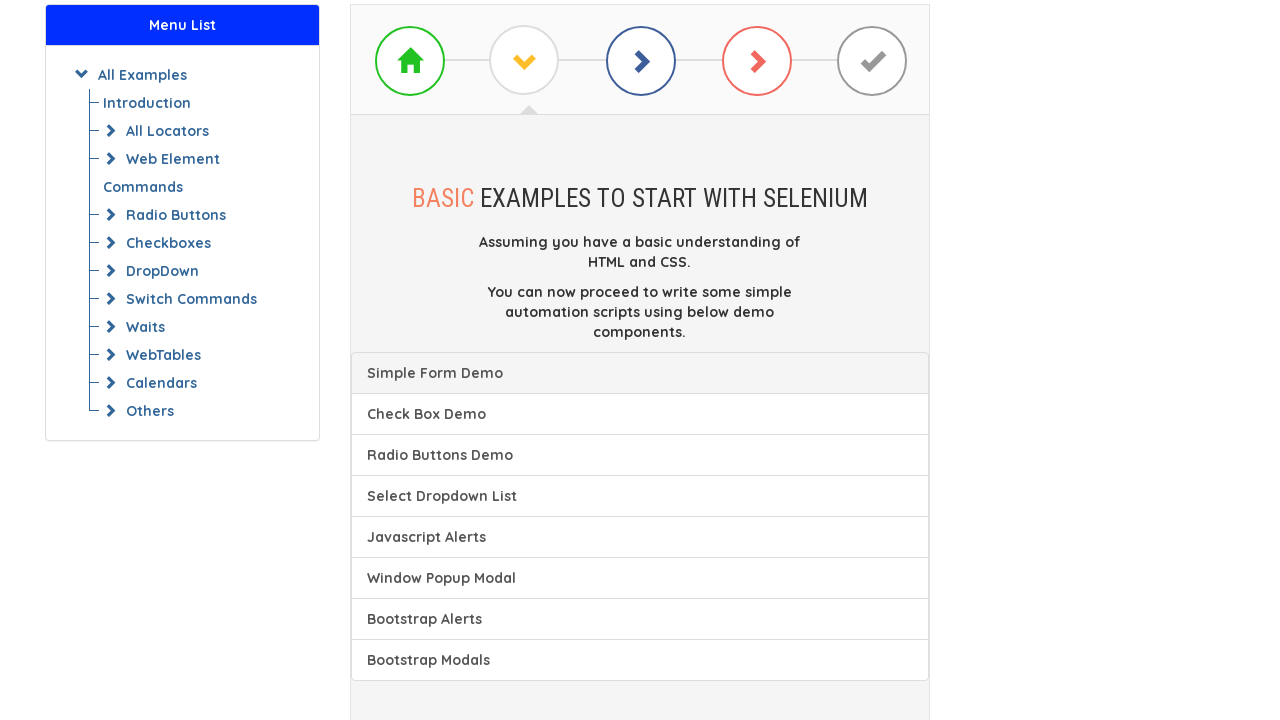